Navigates to Hacker News homepage, verifies posts are loaded, and clicks the "More" link to navigate to the next page of posts

Starting URL: https://news.ycombinator.com/

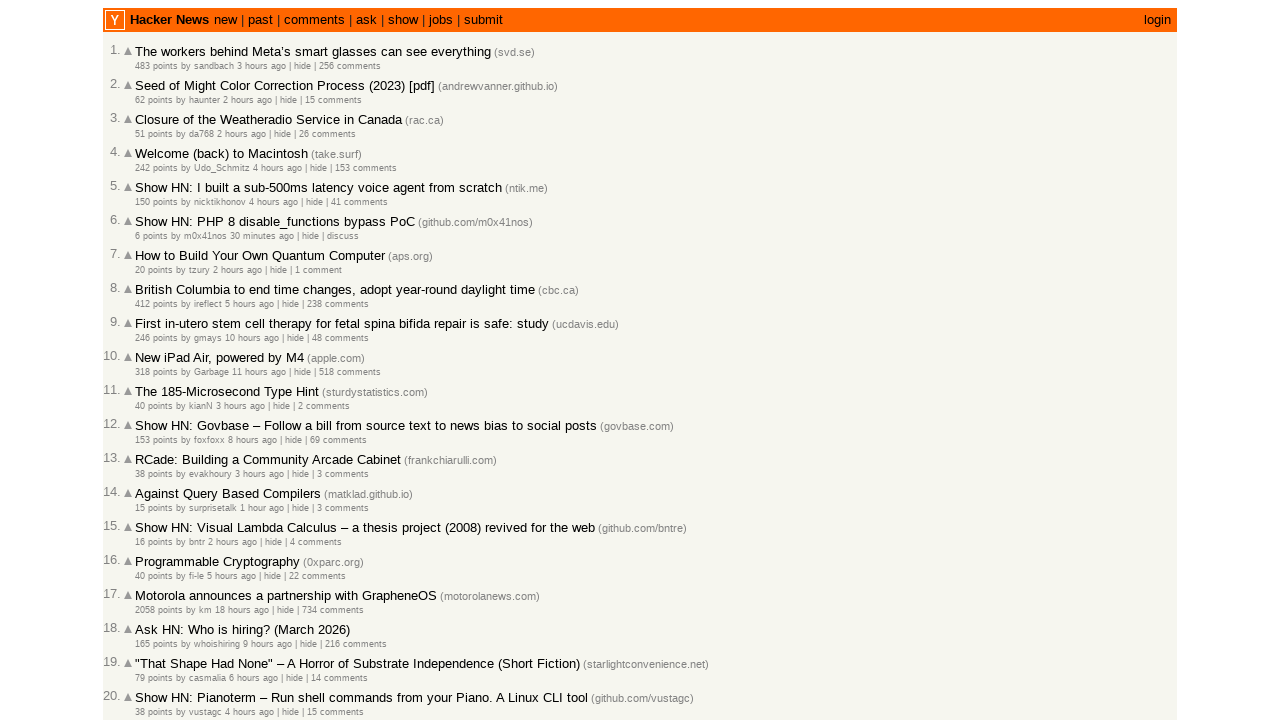

Waited for posts to load on Hacker News homepage
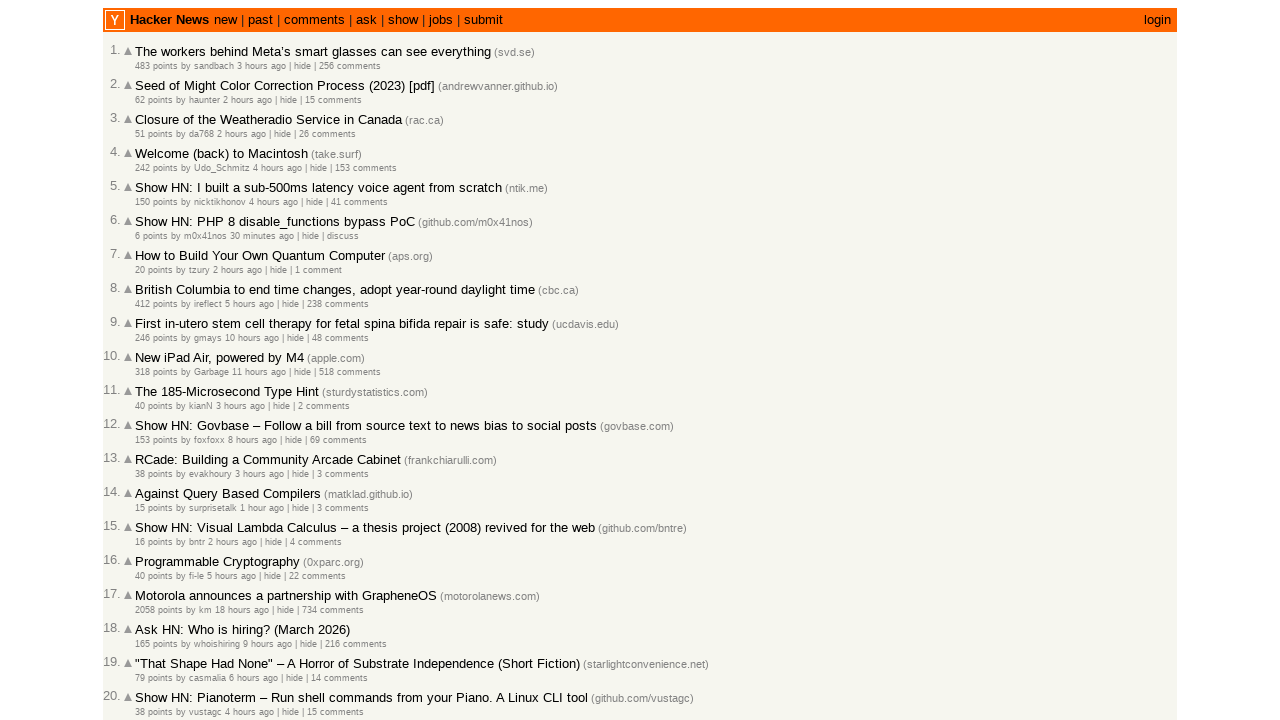

Verified posts with titles are visible
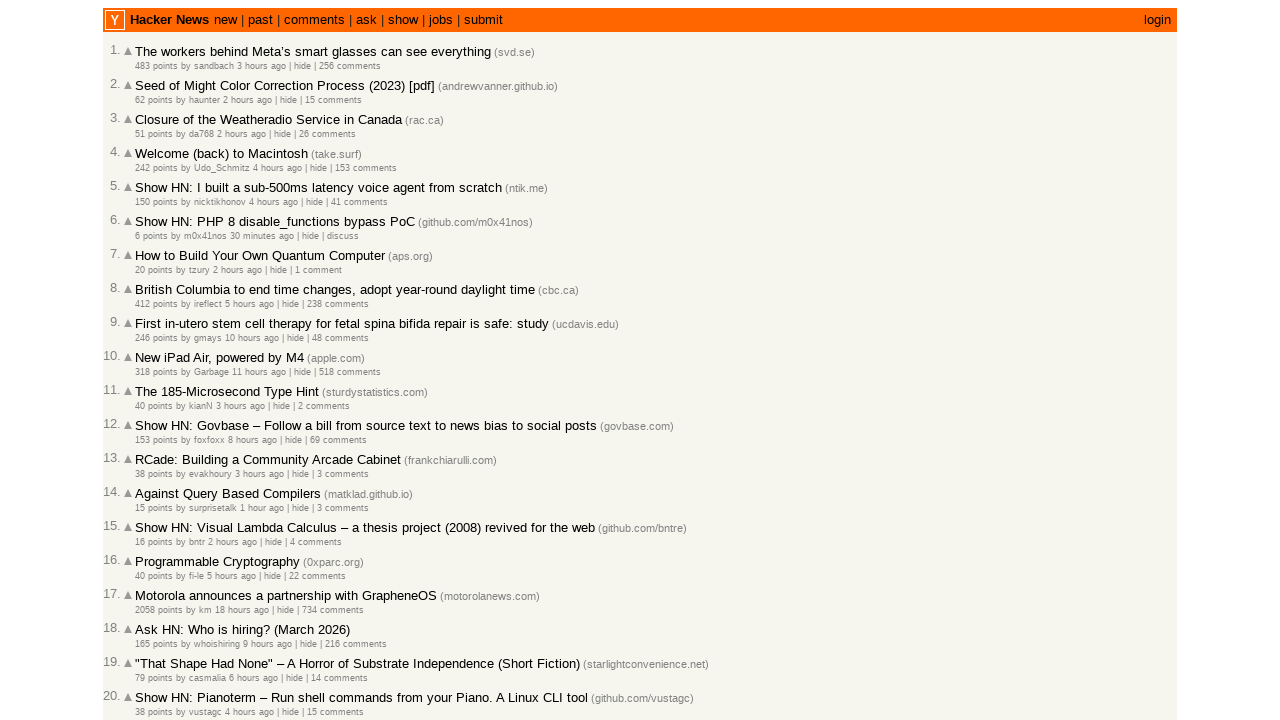

Clicked the 'More' link to navigate to next page at (149, 616) on .morelink
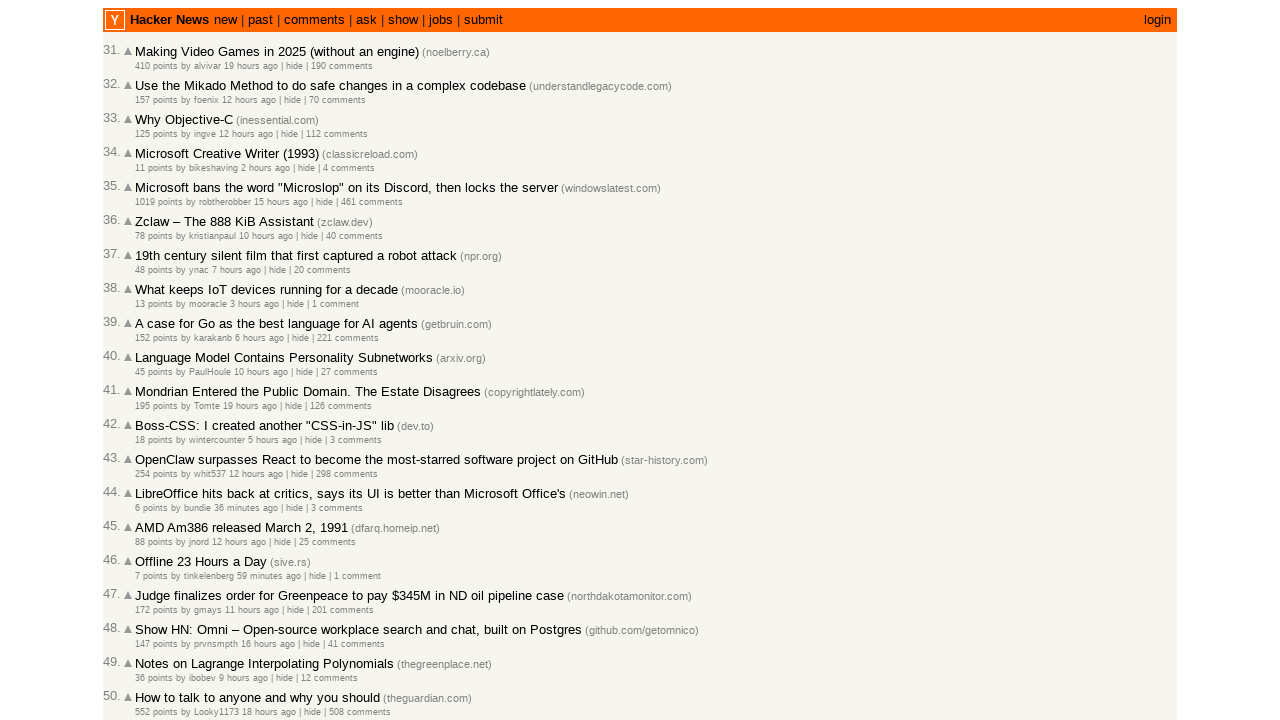

Waited for next page of posts to load
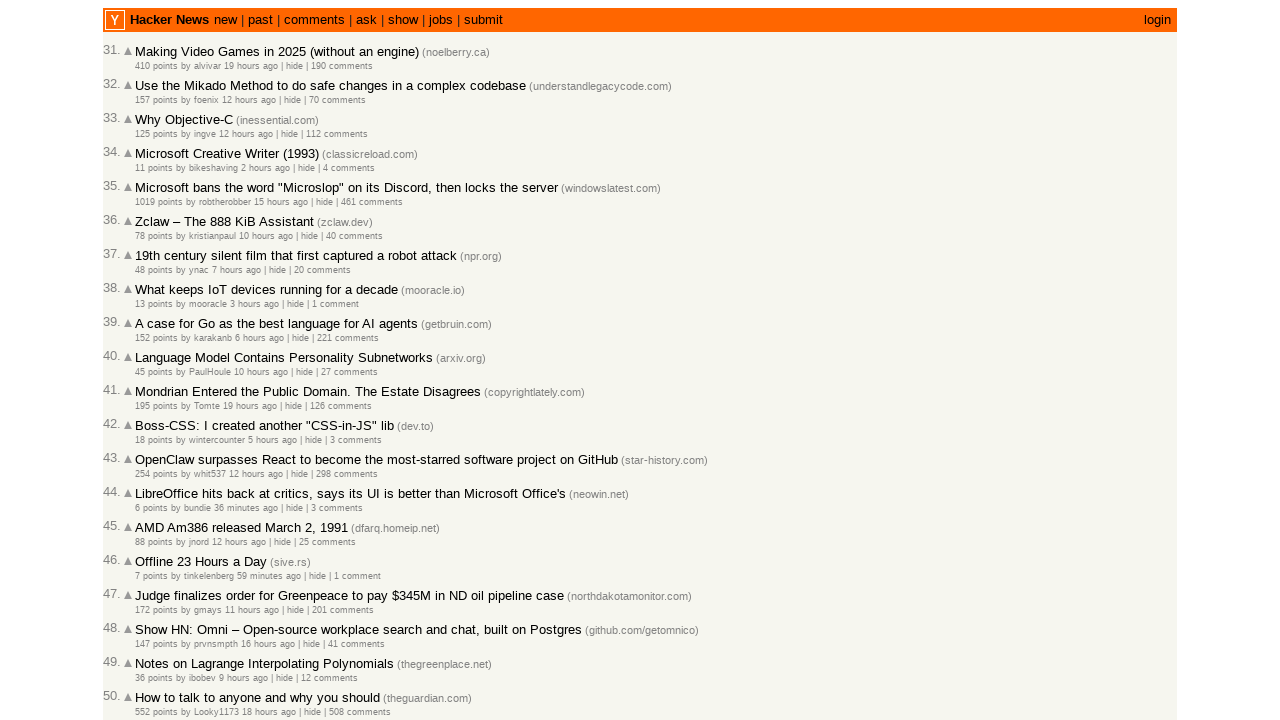

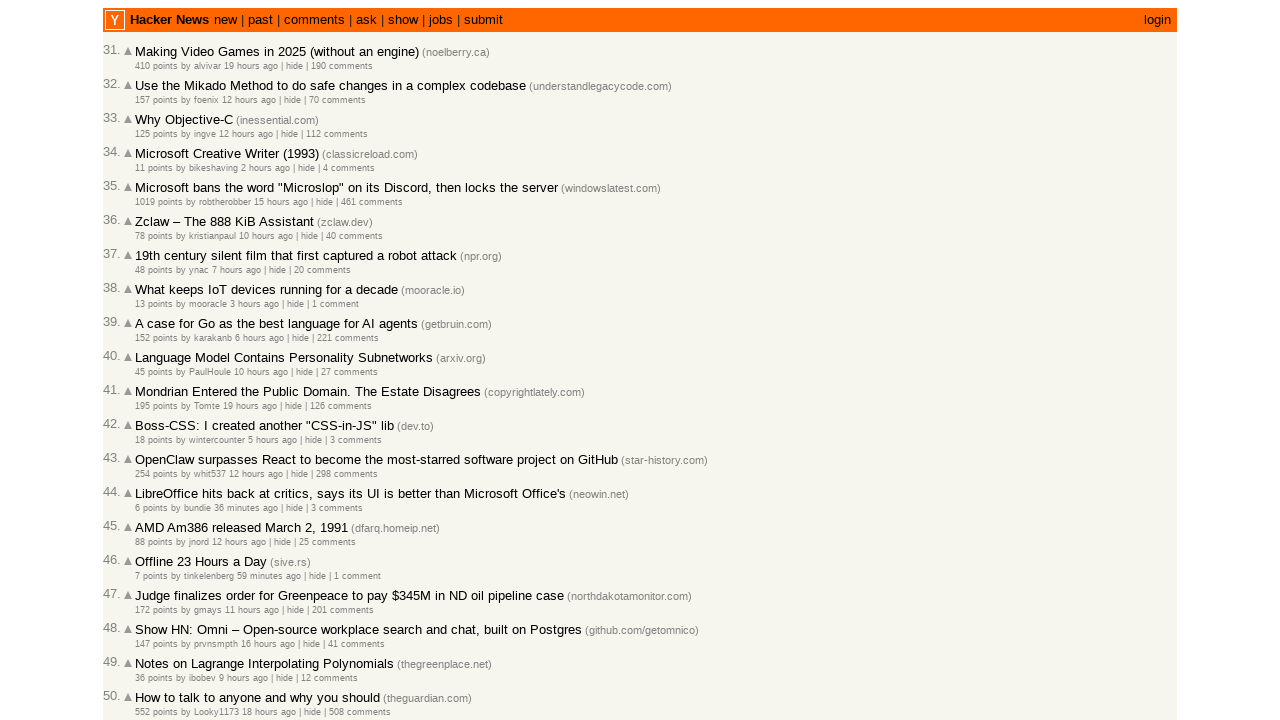